Tests dropdown functionality by selecting options using index, value, and visible text methods, then verifies the dropdown has exactly 3 options

Starting URL: https://the-internet.herokuapp.com/dropdown

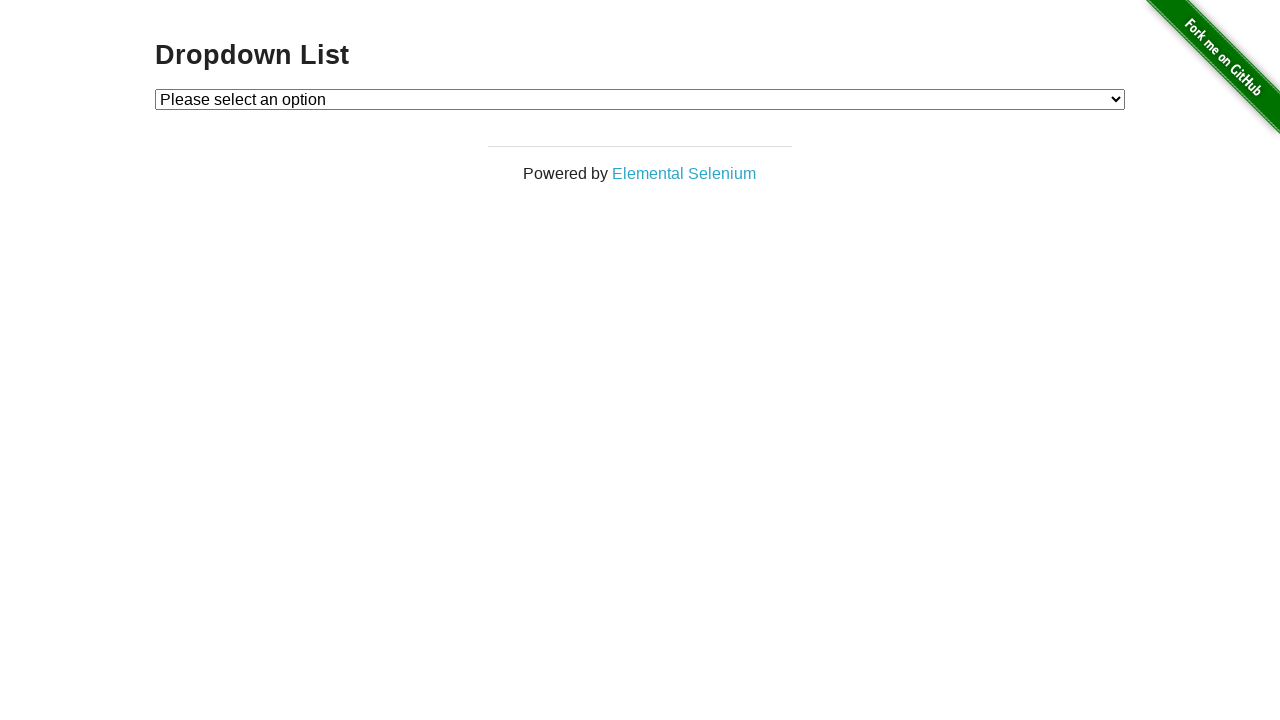

Selected Option 1 from dropdown using index 1 on #dropdown
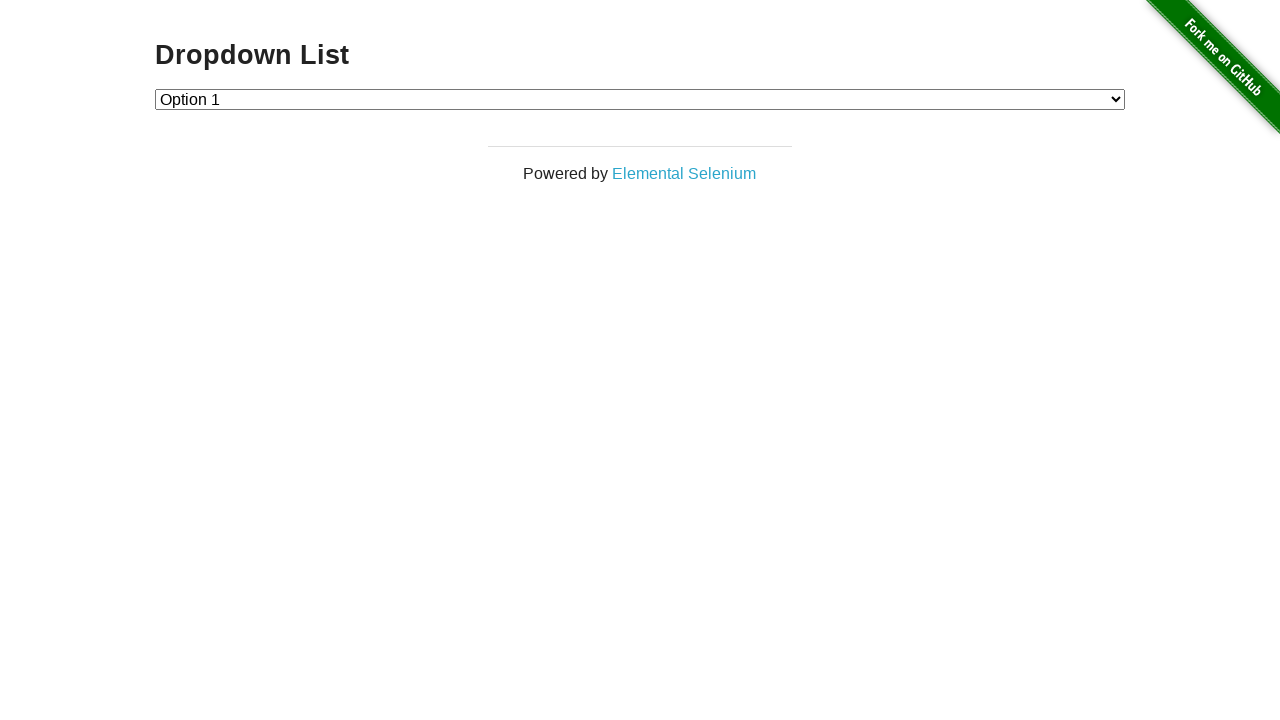

Selected Option 2 from dropdown using value '2' on #dropdown
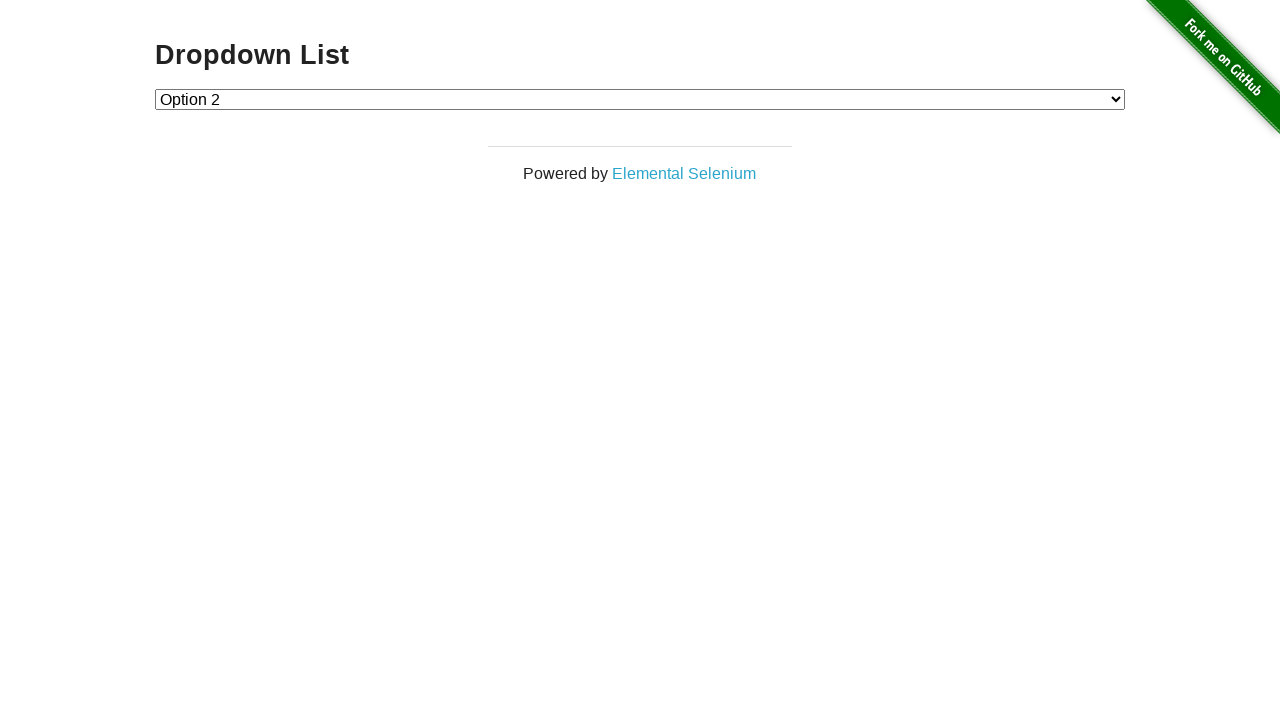

Selected Option 1 from dropdown using visible text on #dropdown
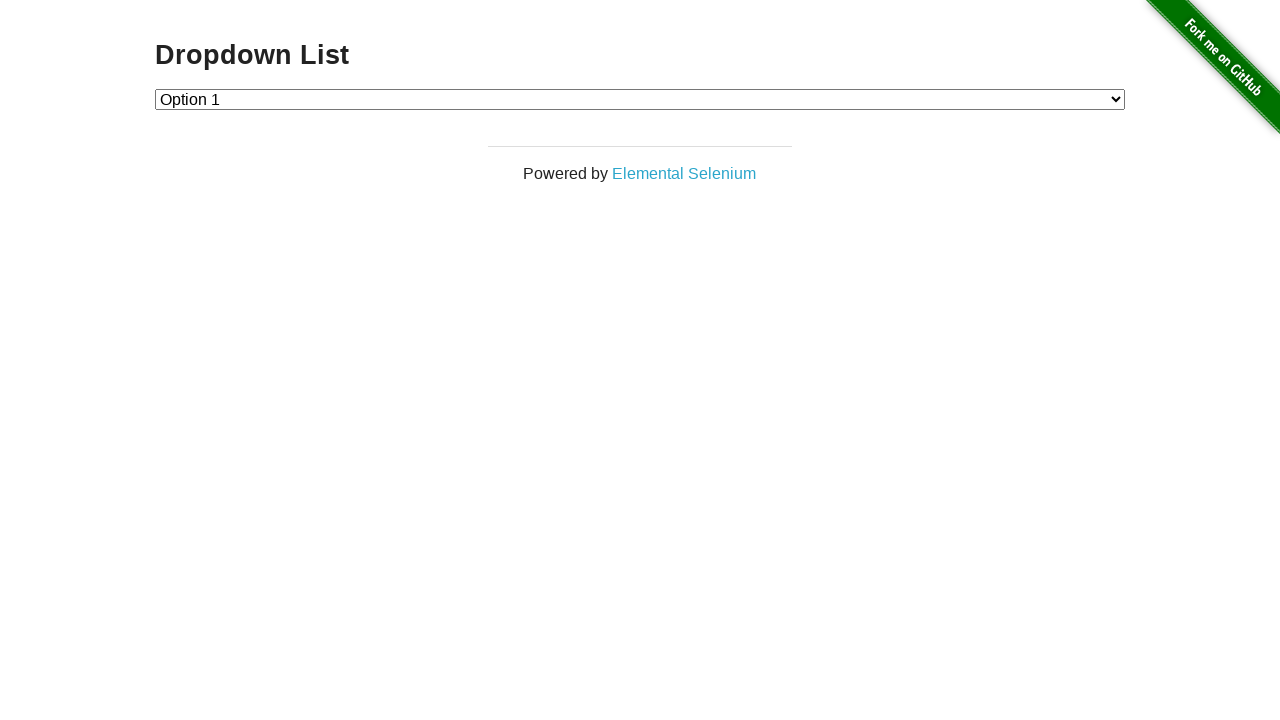

Retrieved all dropdown options
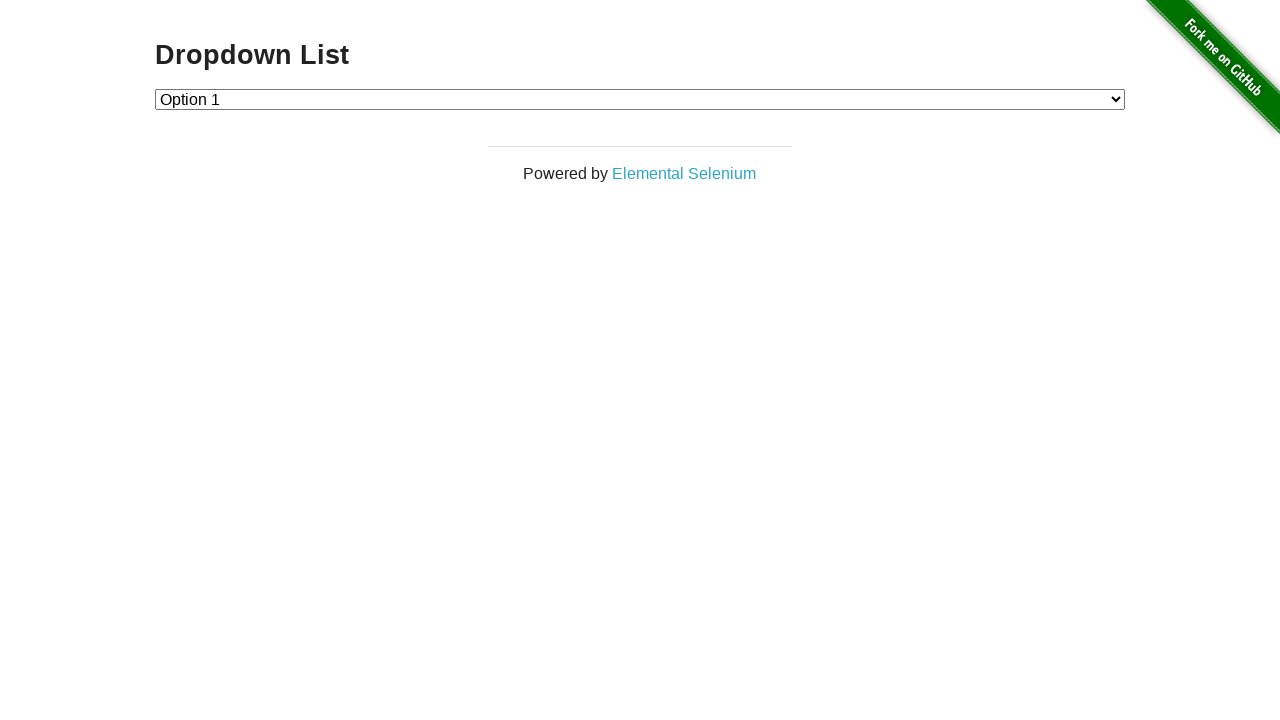

Verified dropdown has exactly 3 options
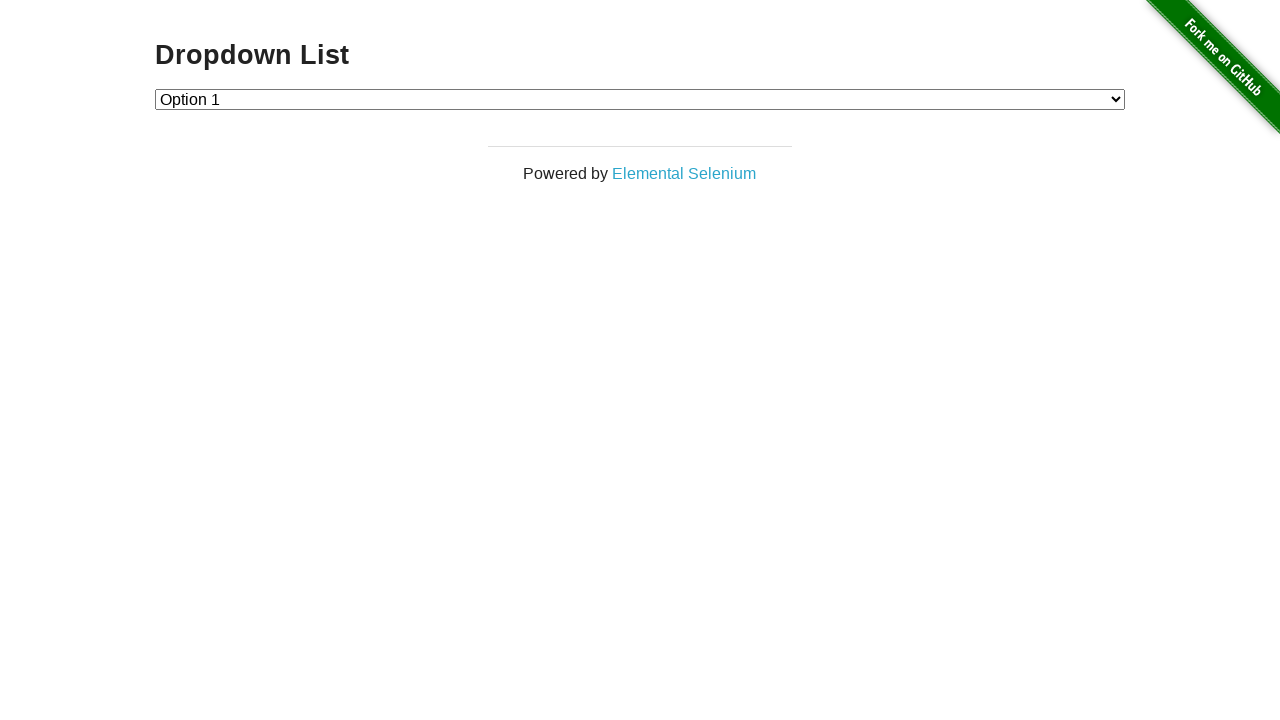

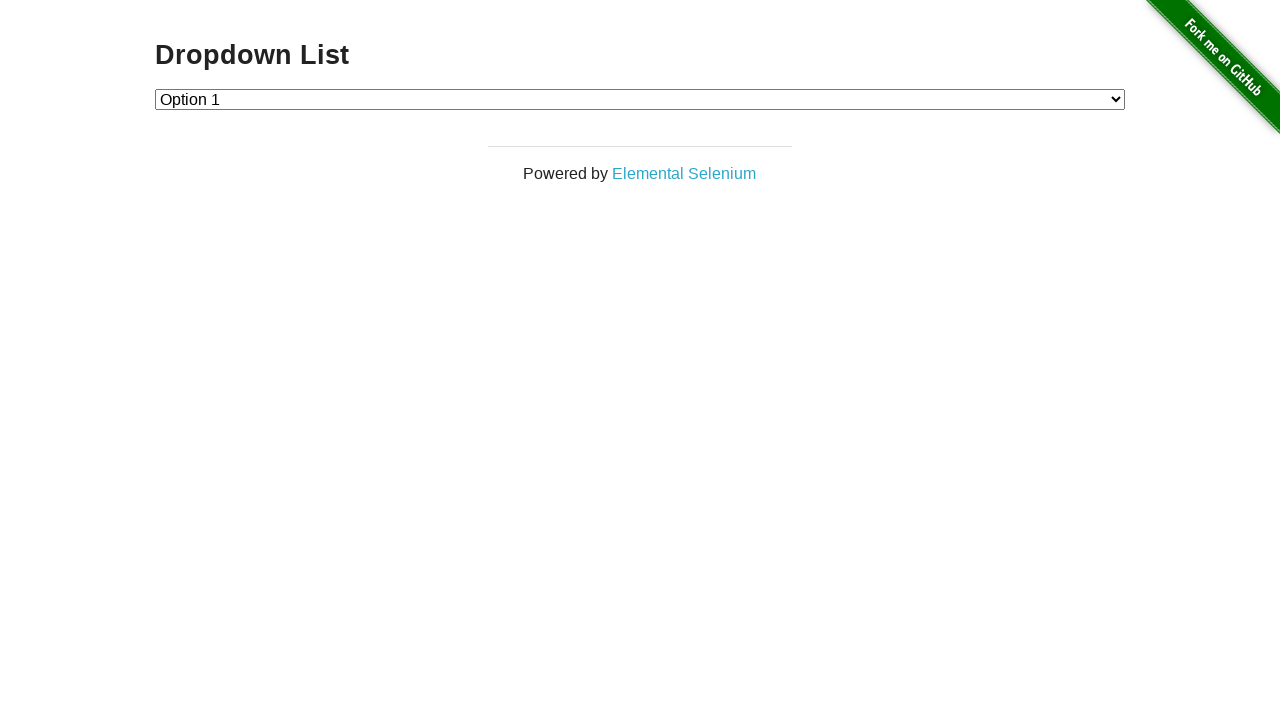